Tests dropdown selection by selecting an option from a dropdown menu and verifying the selection

Starting URL: https://www.rahulshettyacademy.com/AutomationPractice/

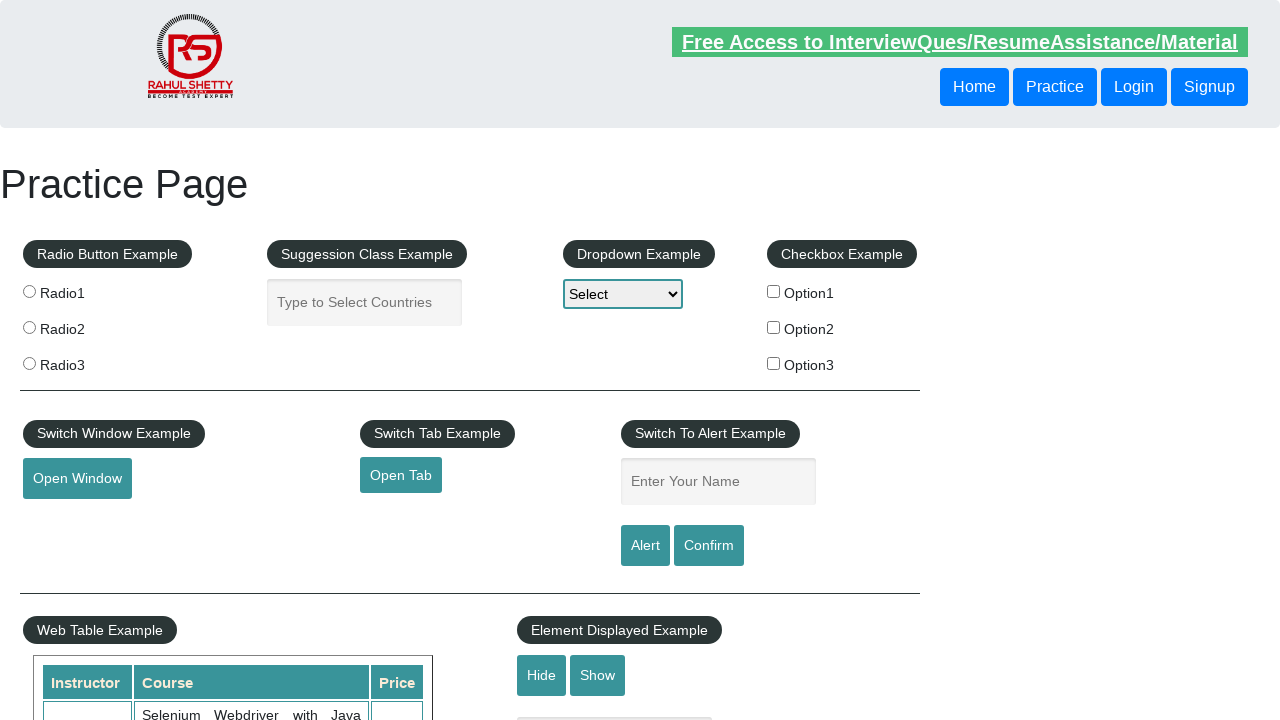

Located dropdown element with id 'dropdown-class-example'
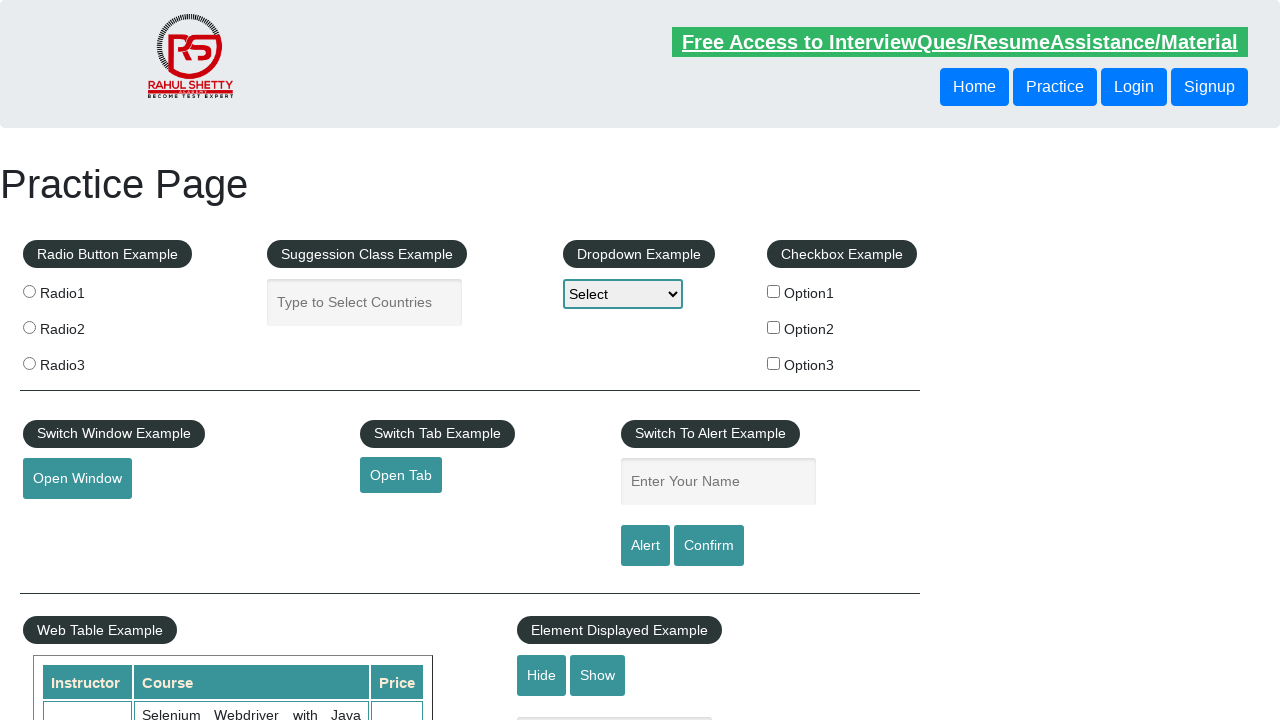

Selected 'Option2' from dropdown menu on #dropdown-class-example
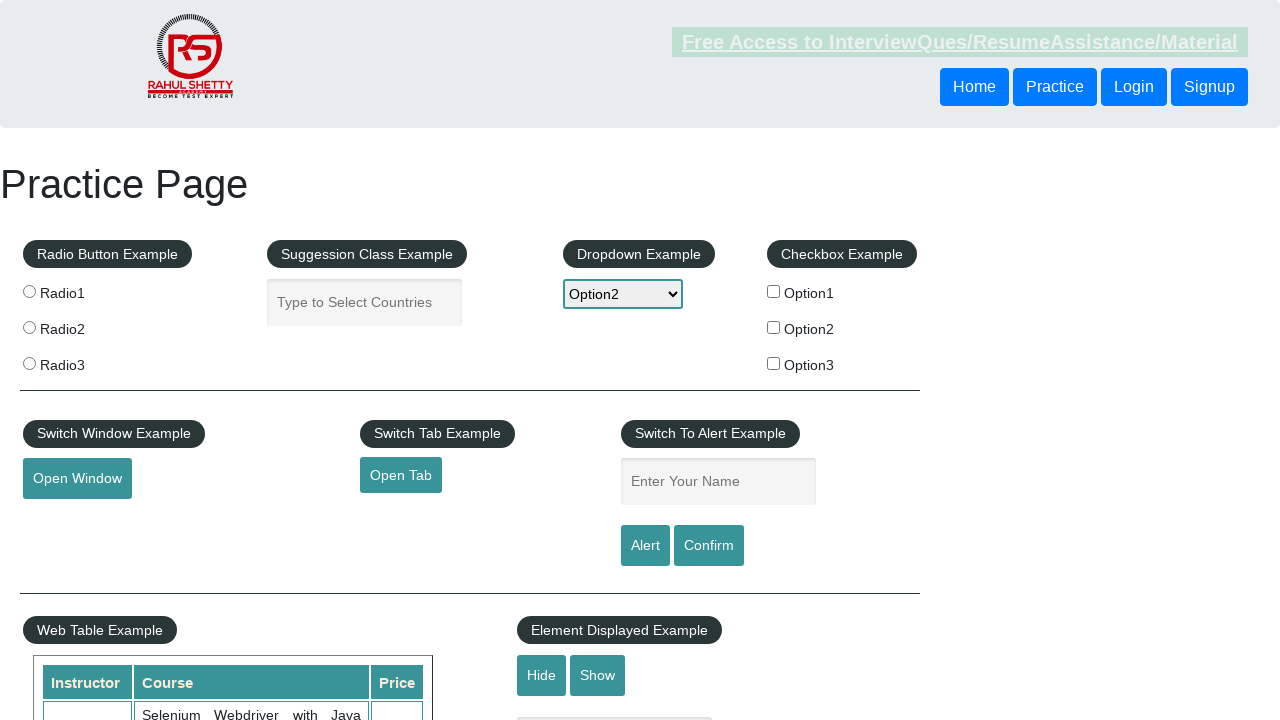

Retrieved selected value from dropdown
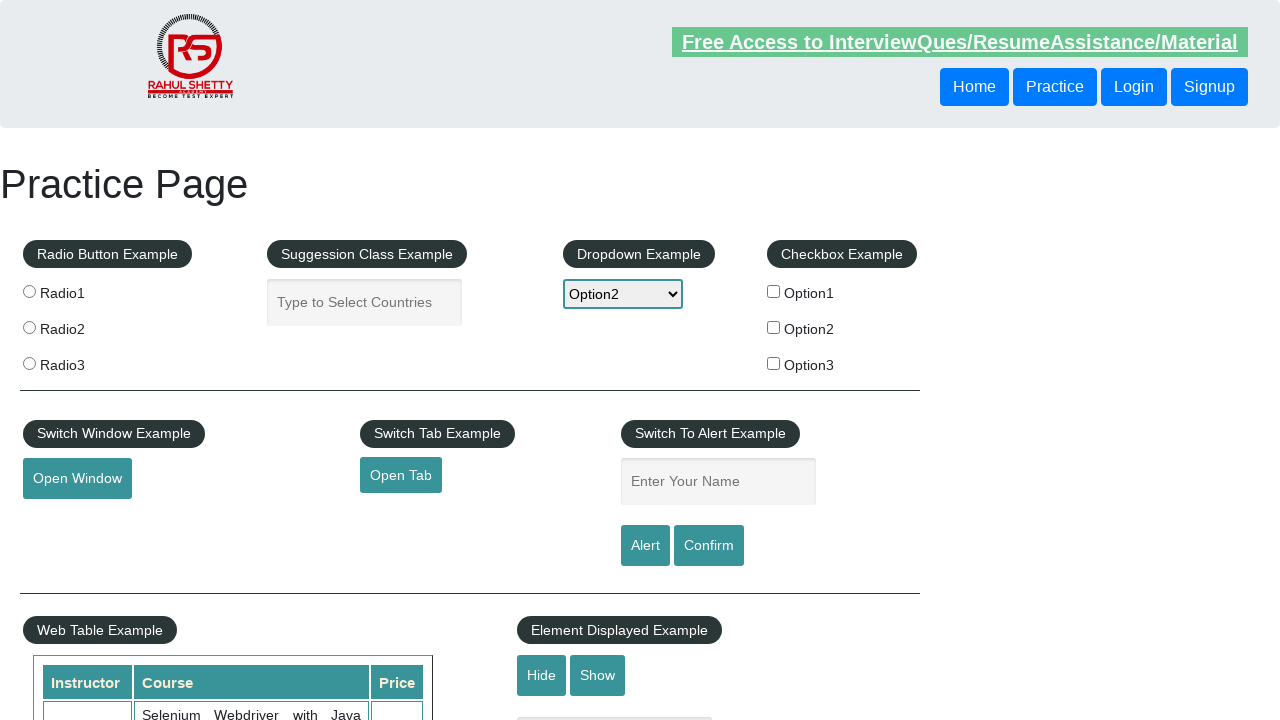

Verified that selected value equals 'option2'
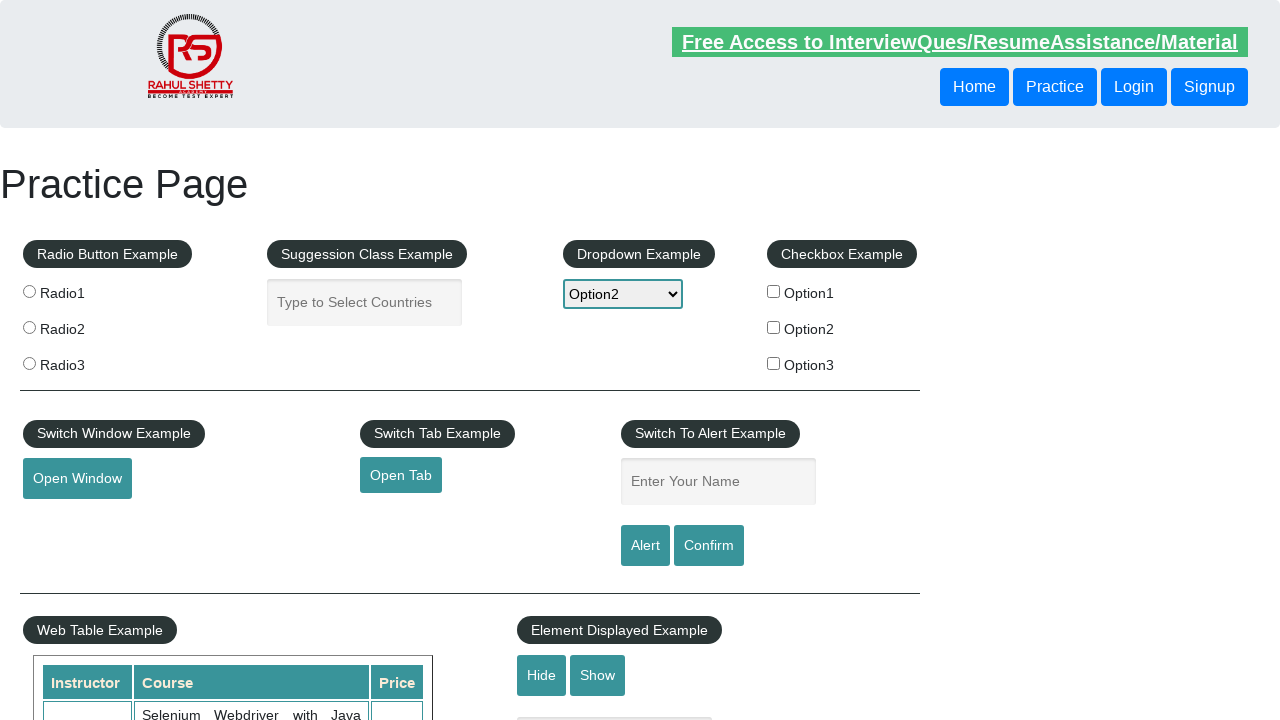

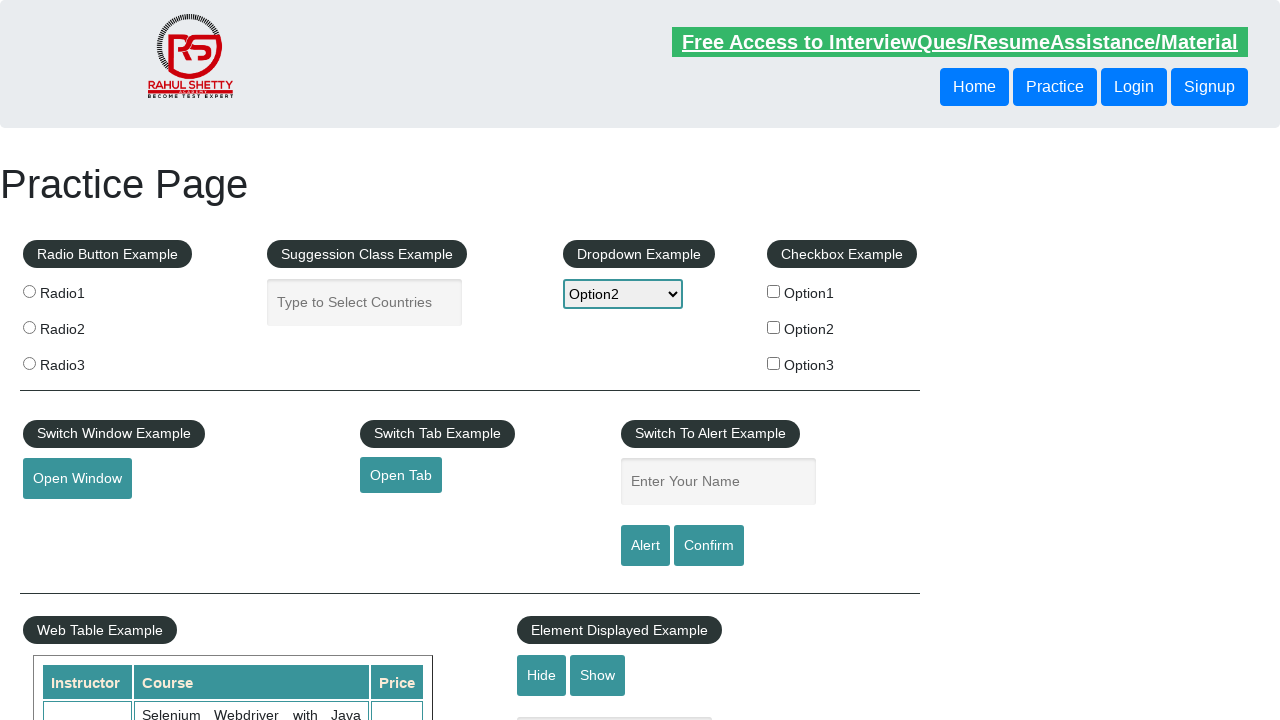